Tests browser navigation methods by navigating back, forward, refreshing the page, and then navigating to a different URL

Starting URL: https://www.hyrtutorials.com/p/alertsdemo.html

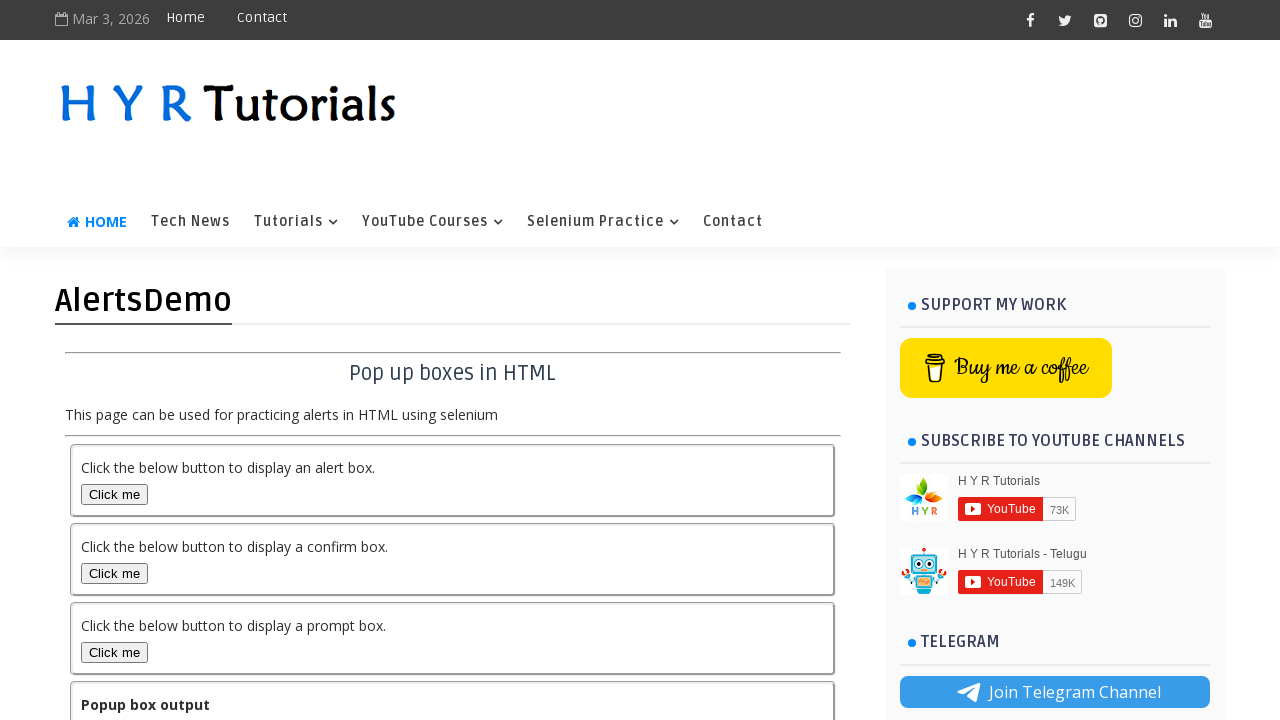

Navigated back to previous page
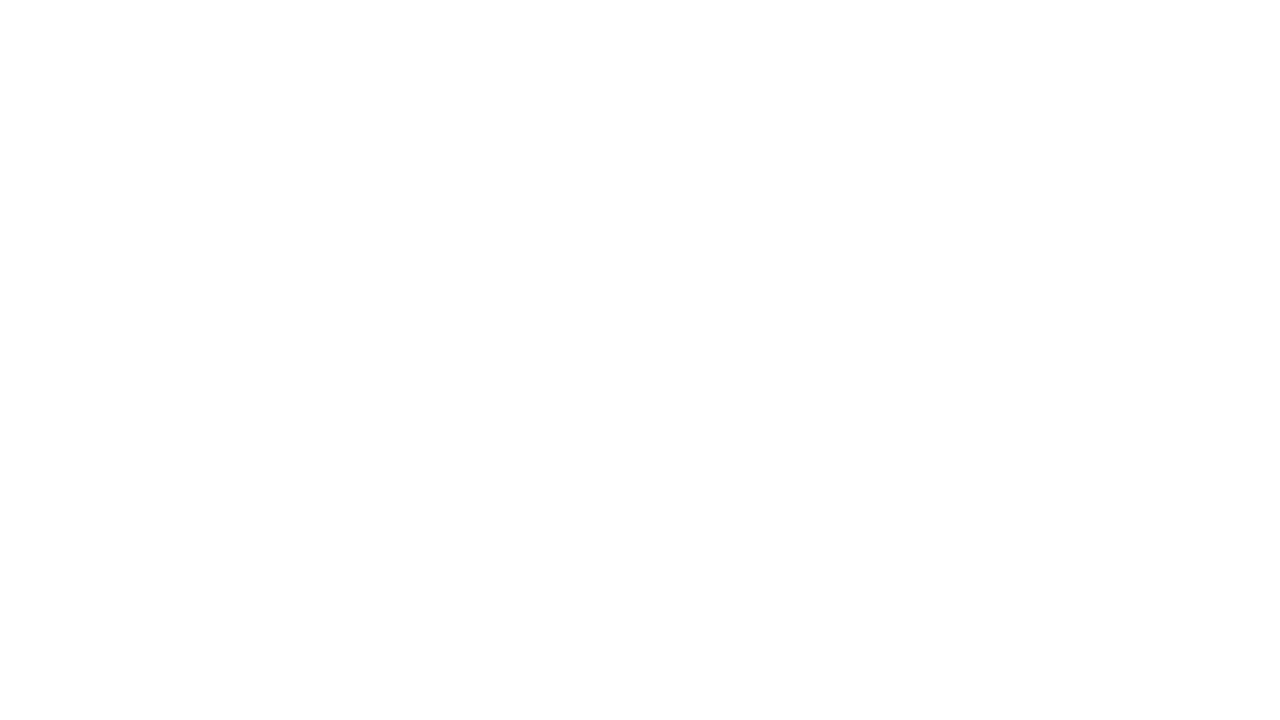

Waited for page to load with domcontentloaded state
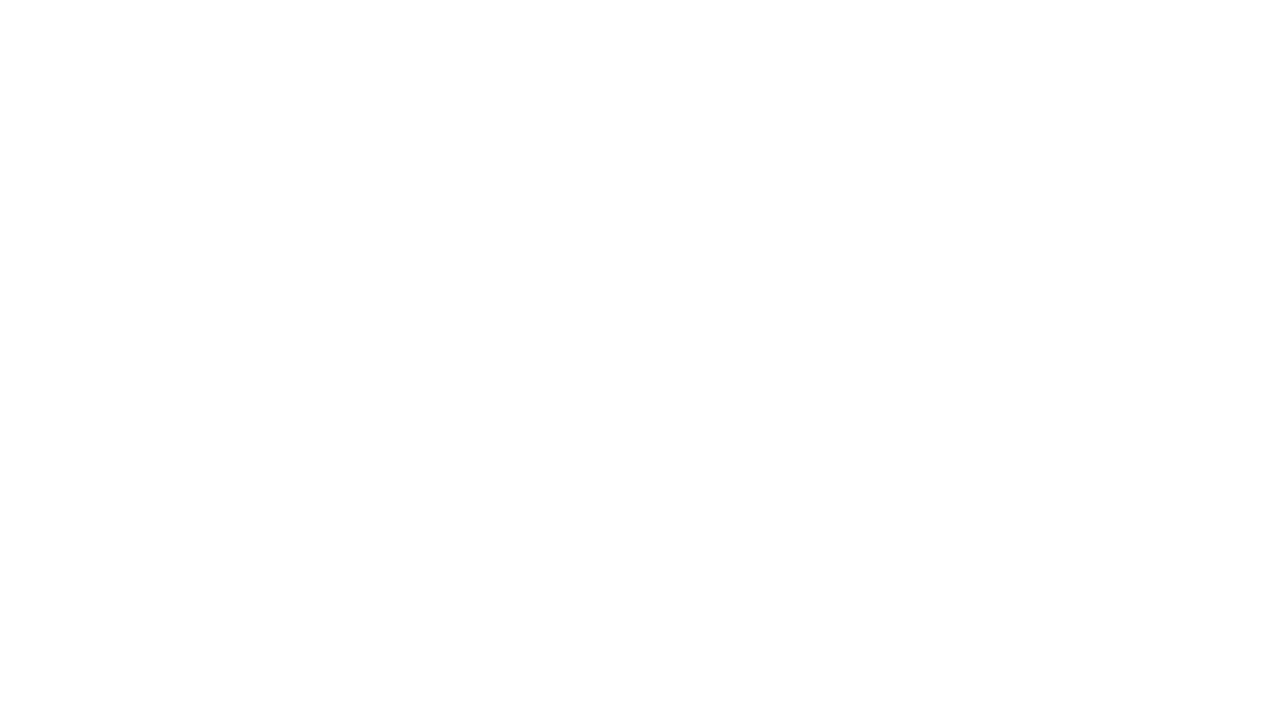

Navigated forward to next page
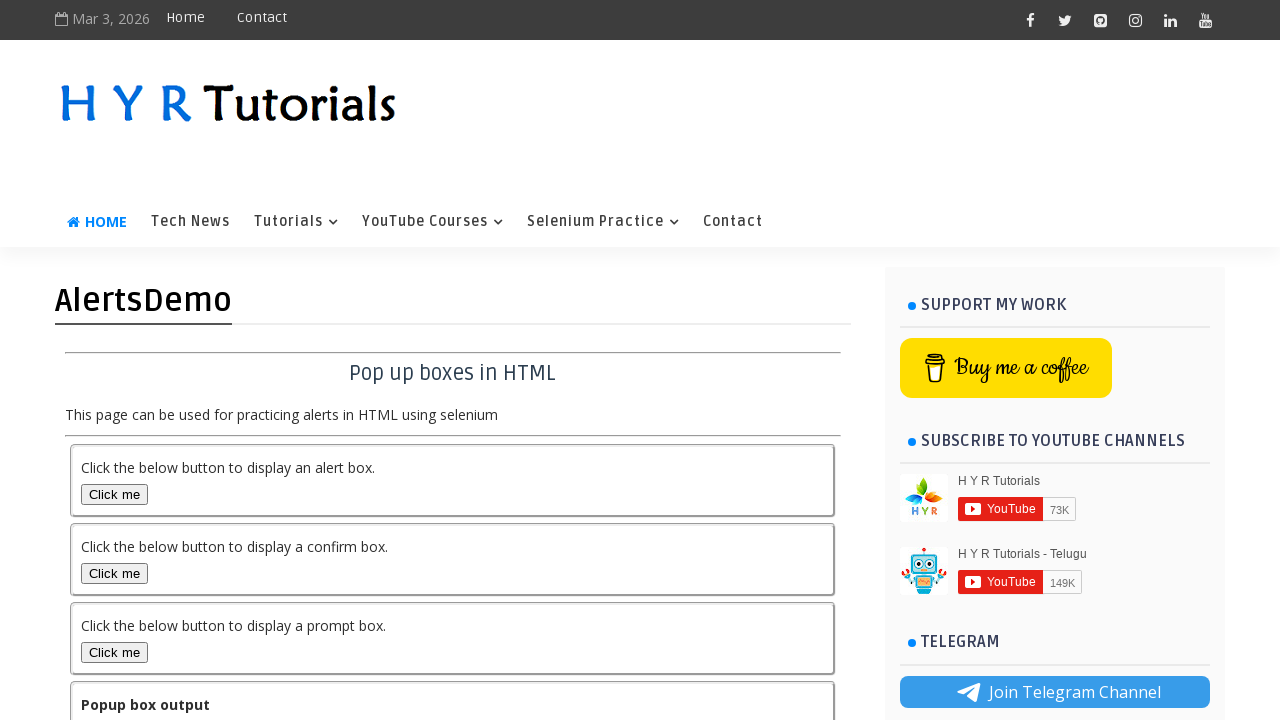

Waited for page to load with domcontentloaded state
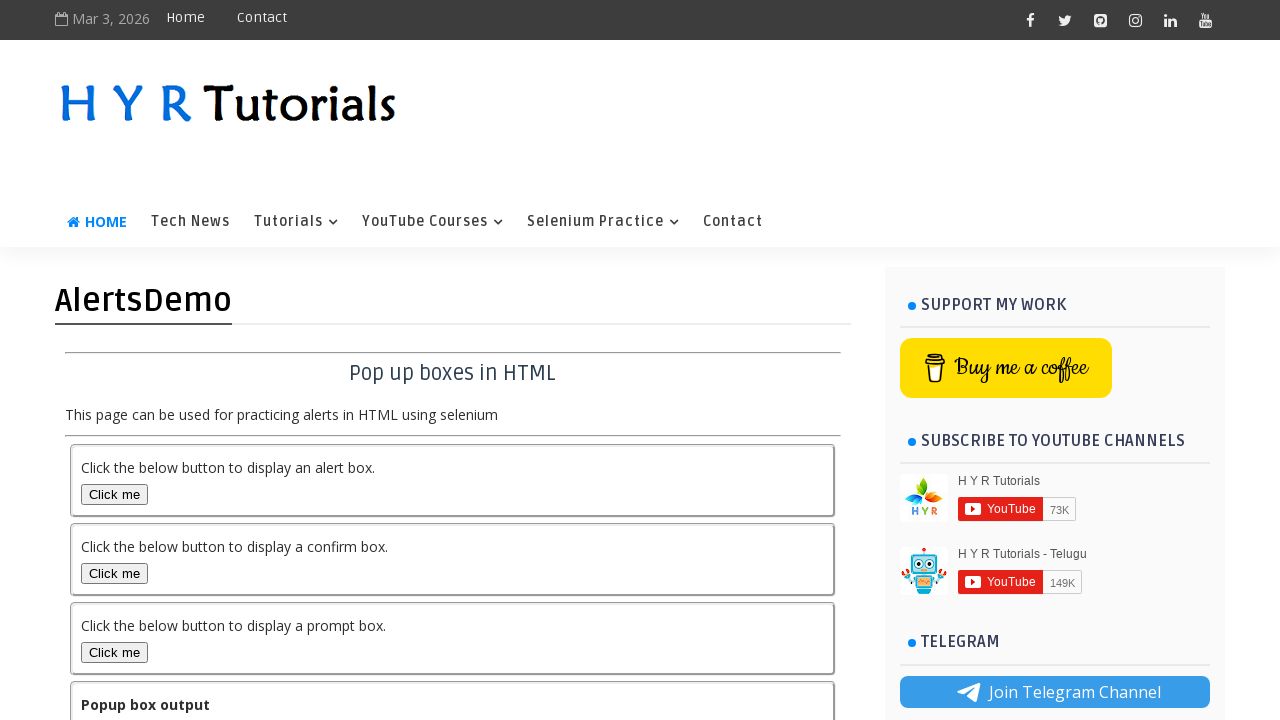

Refreshed the current page
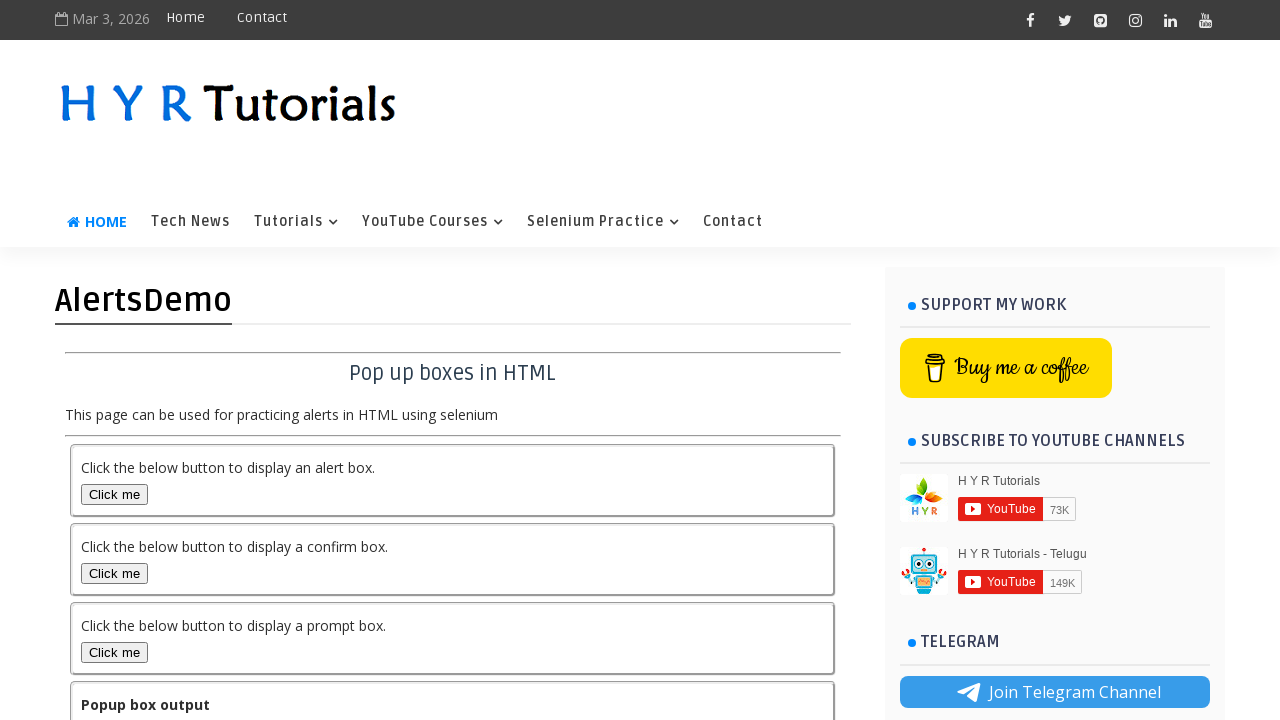

Waited for page to load with domcontentloaded state
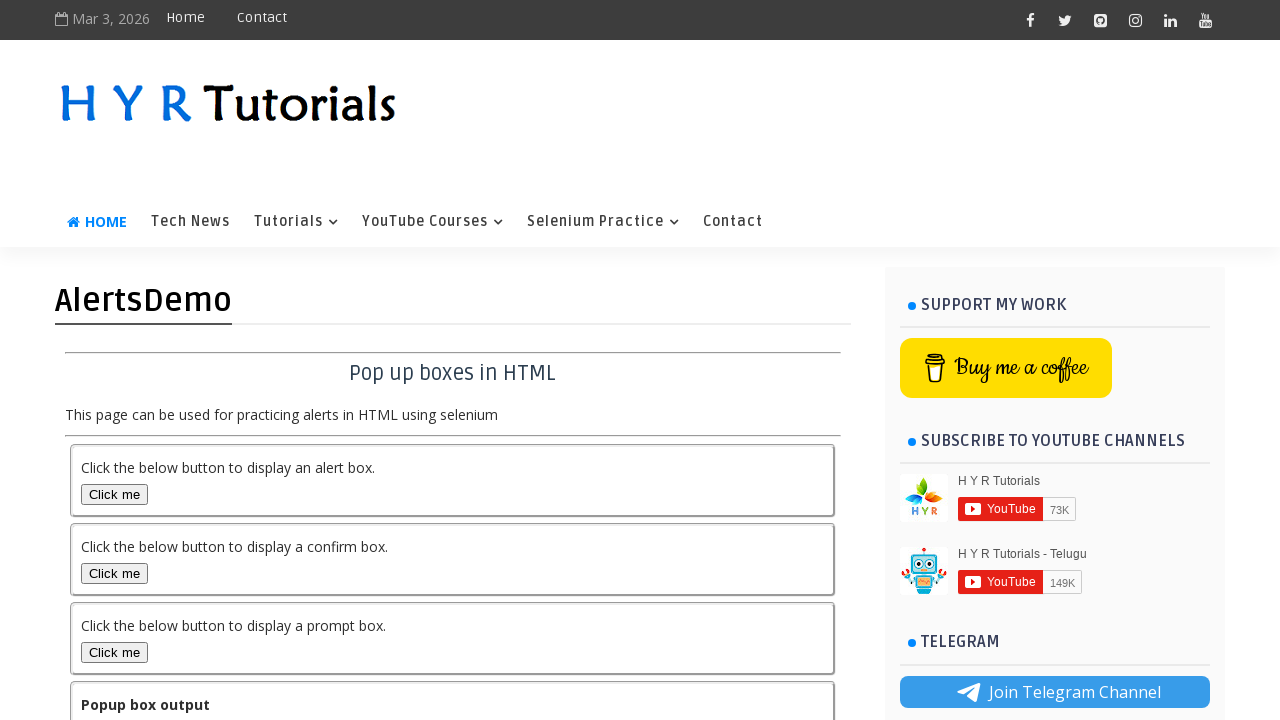

Navigated to https://www.saucedemo.com/v1/
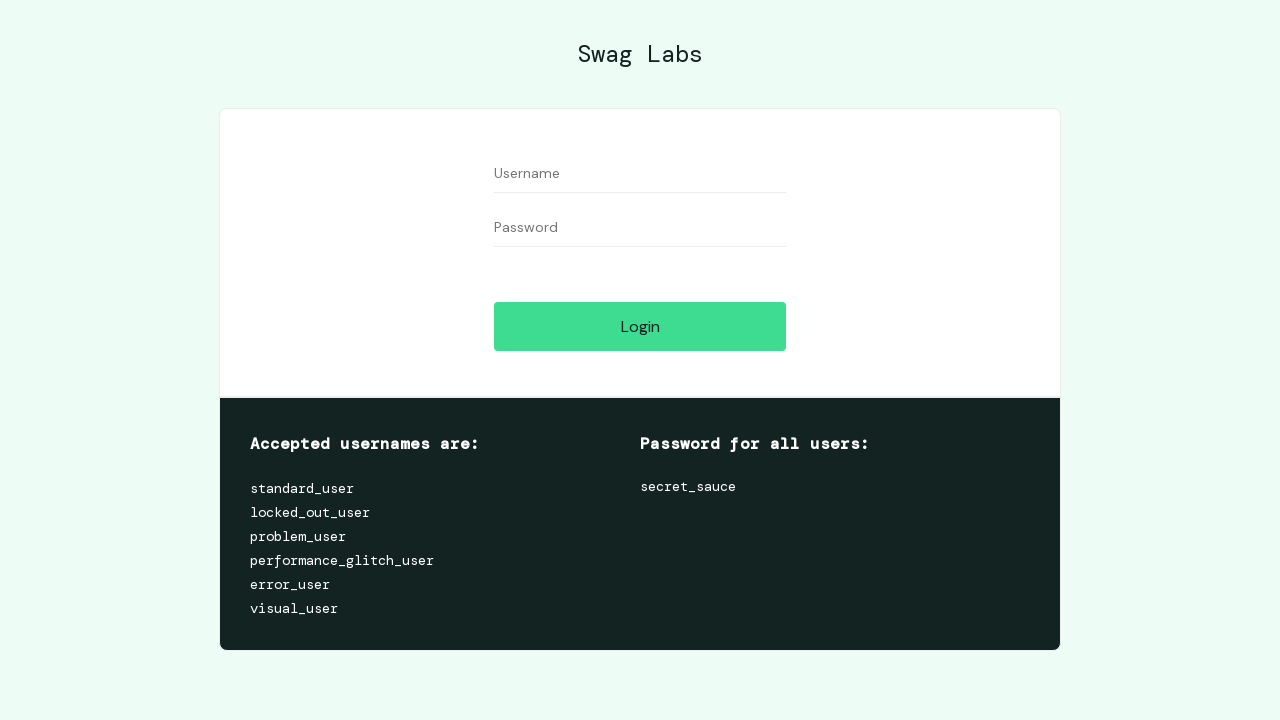

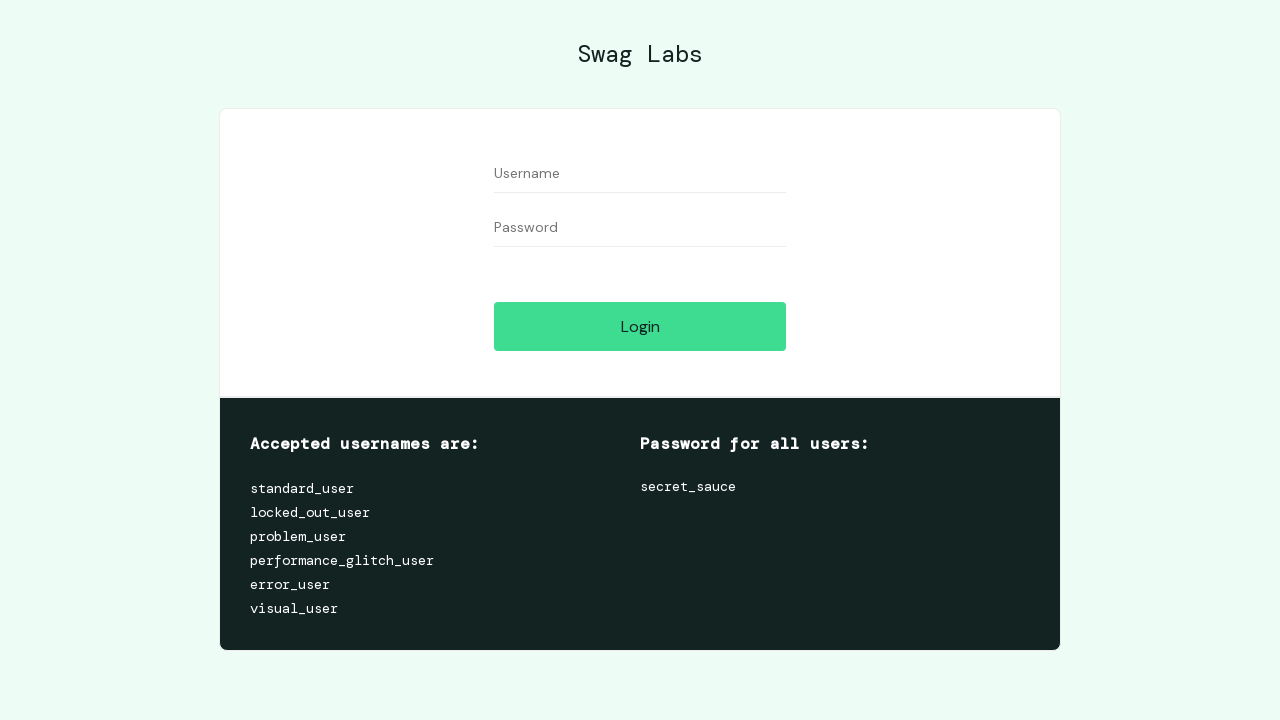